Fills permanent address, submits, then clears and submits again to verify behavior

Starting URL: https://demoqa.com/elements

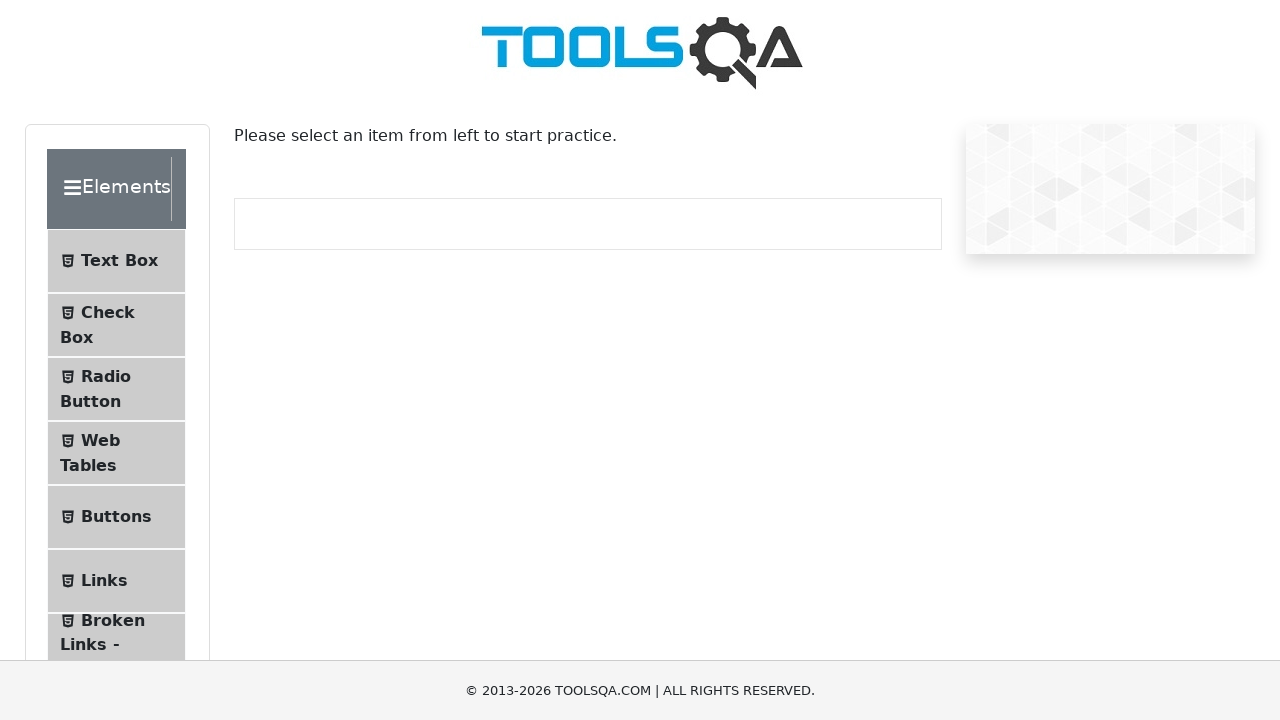

Clicked Text Box button in menu at (119, 261) on internal:text="Text Box"i
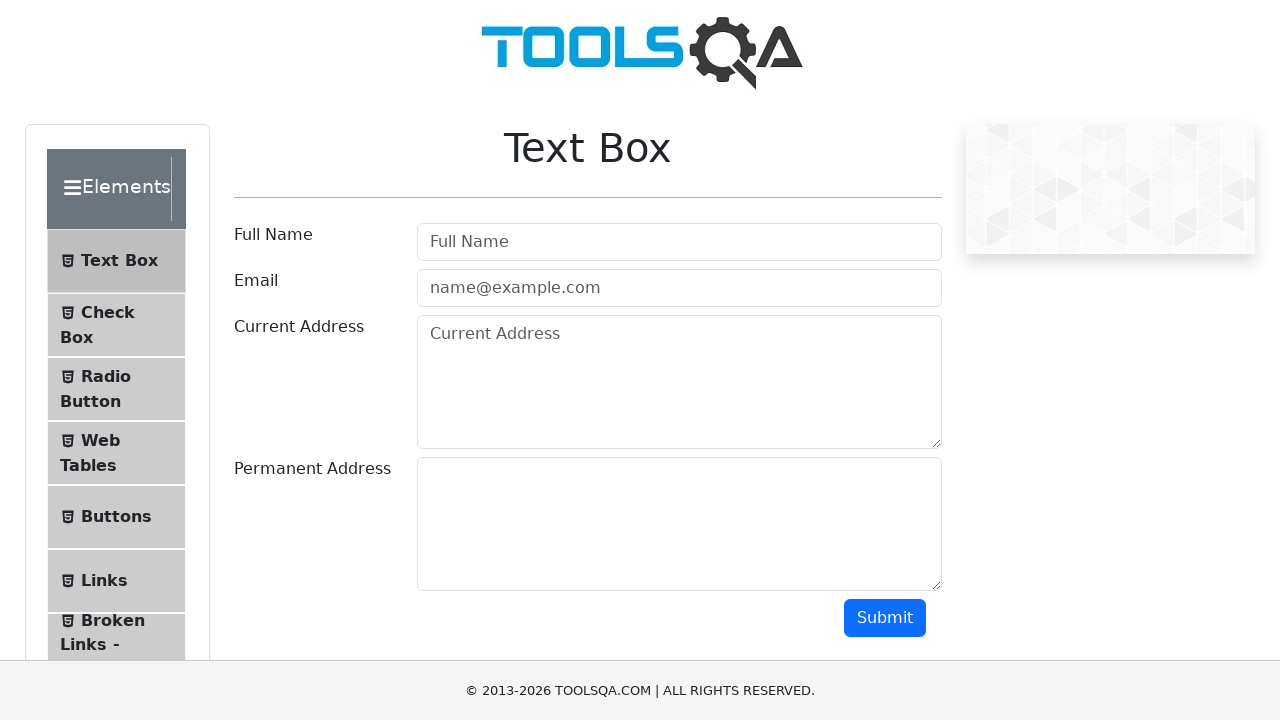

Text Box page loaded successfully
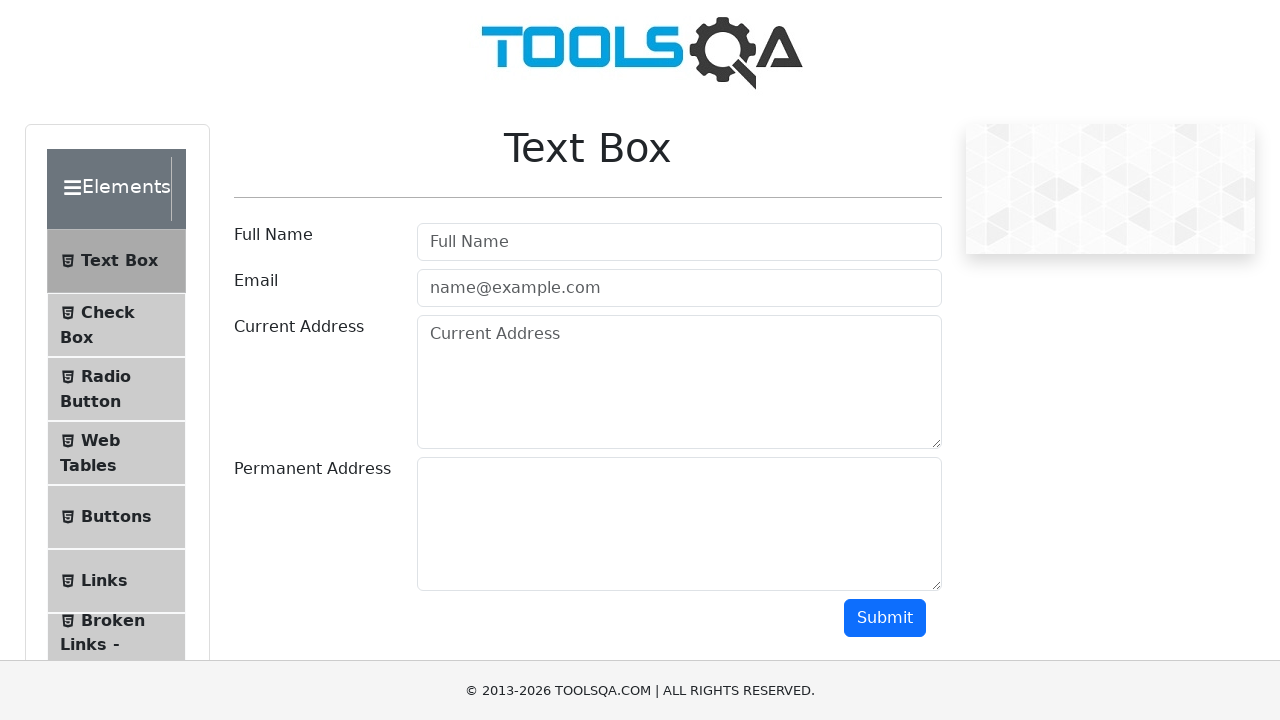

Filled permanent address field with 'Test address' on textarea#permanentAddress
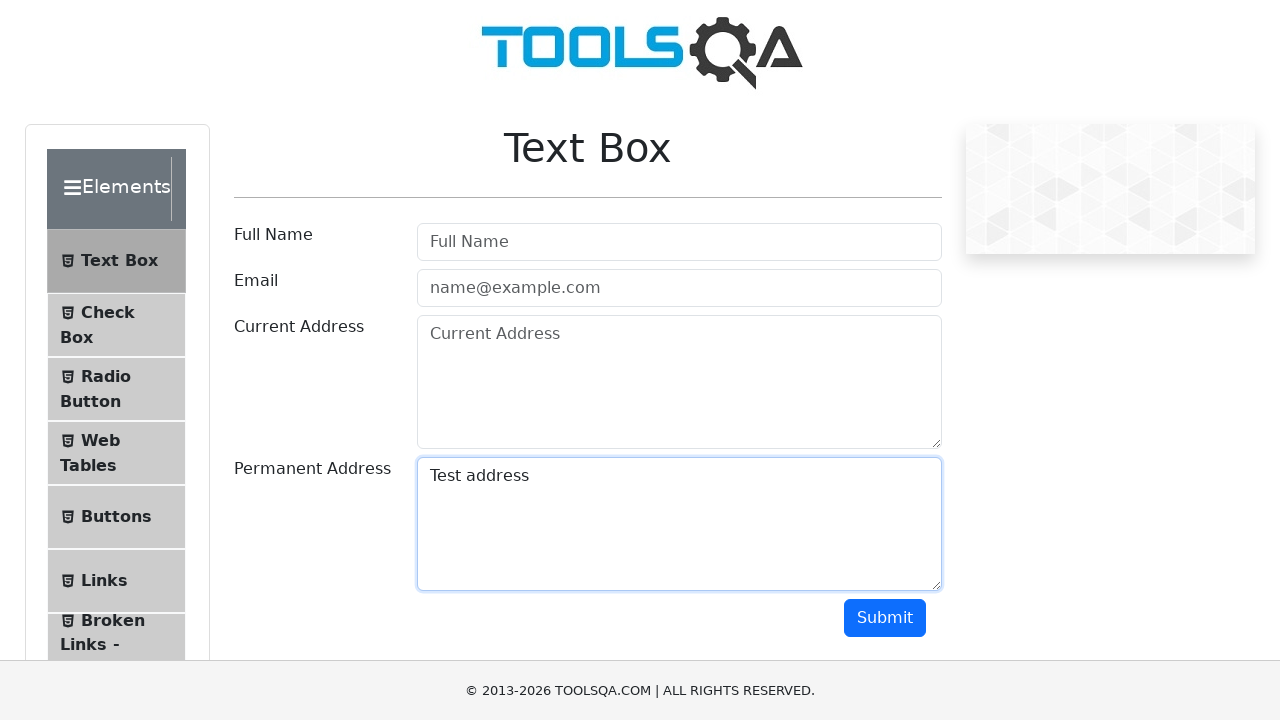

Clicked Submit button to submit form with permanent address at (885, 618) on internal:role=button[name="Submit"i]
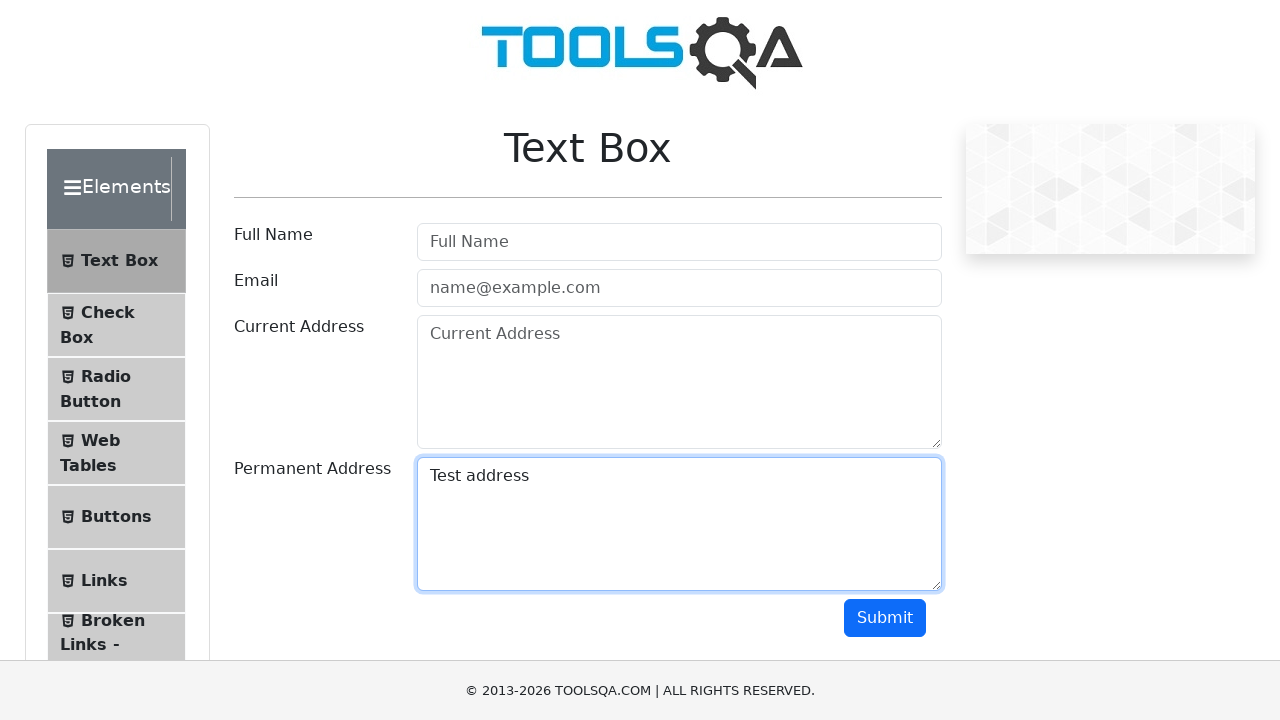

Cleared permanent address field on textarea#permanentAddress
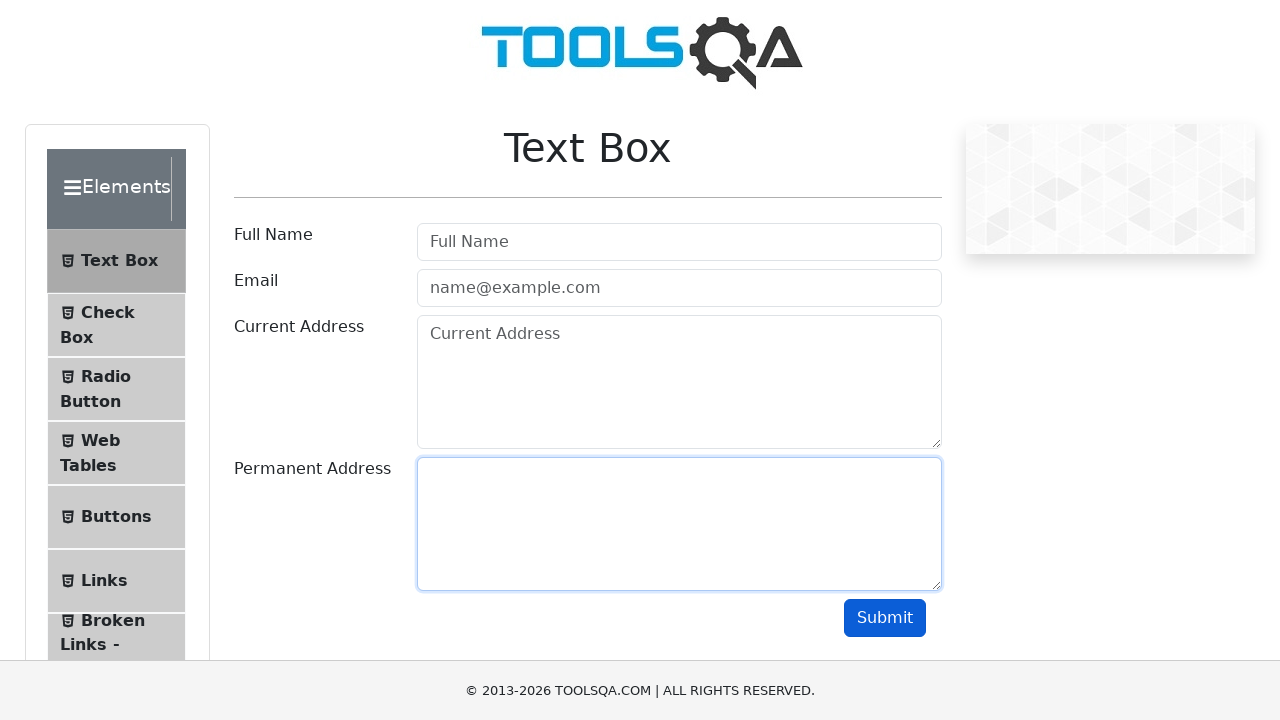

Clicked Submit button again to submit form with cleared address at (885, 618) on internal:role=button[name="Submit"i]
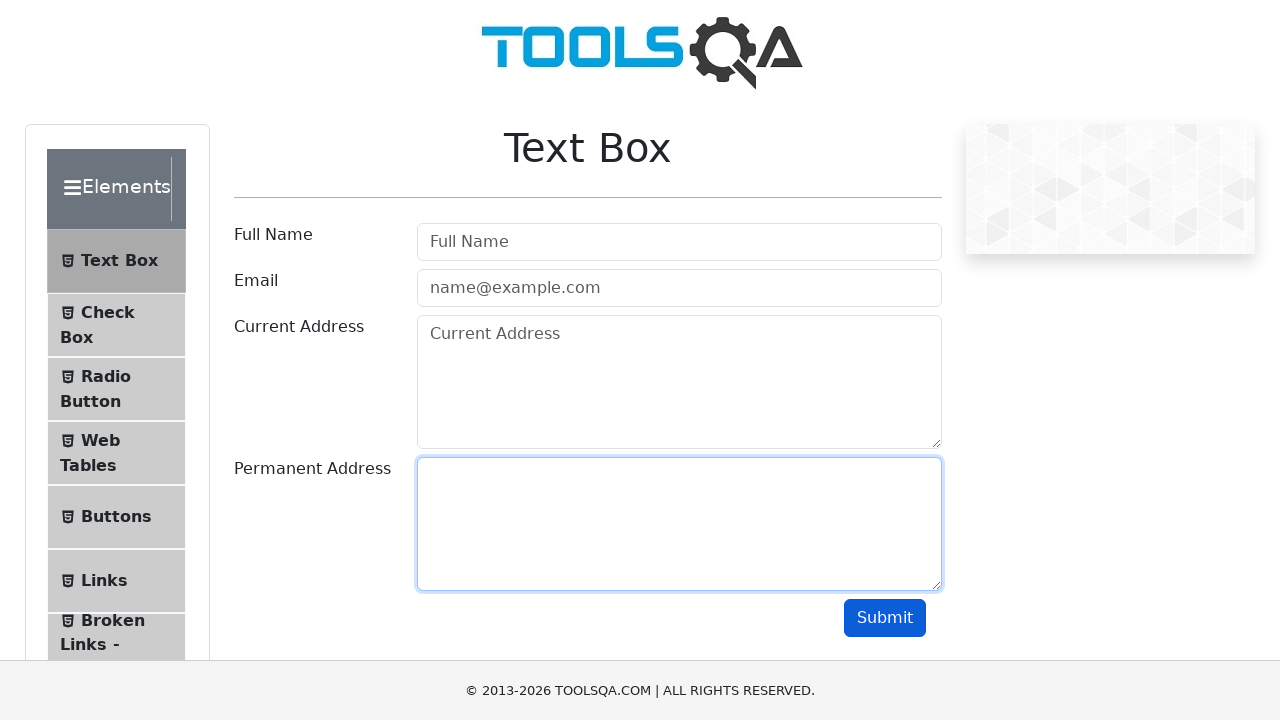

Waited 500ms to verify final state
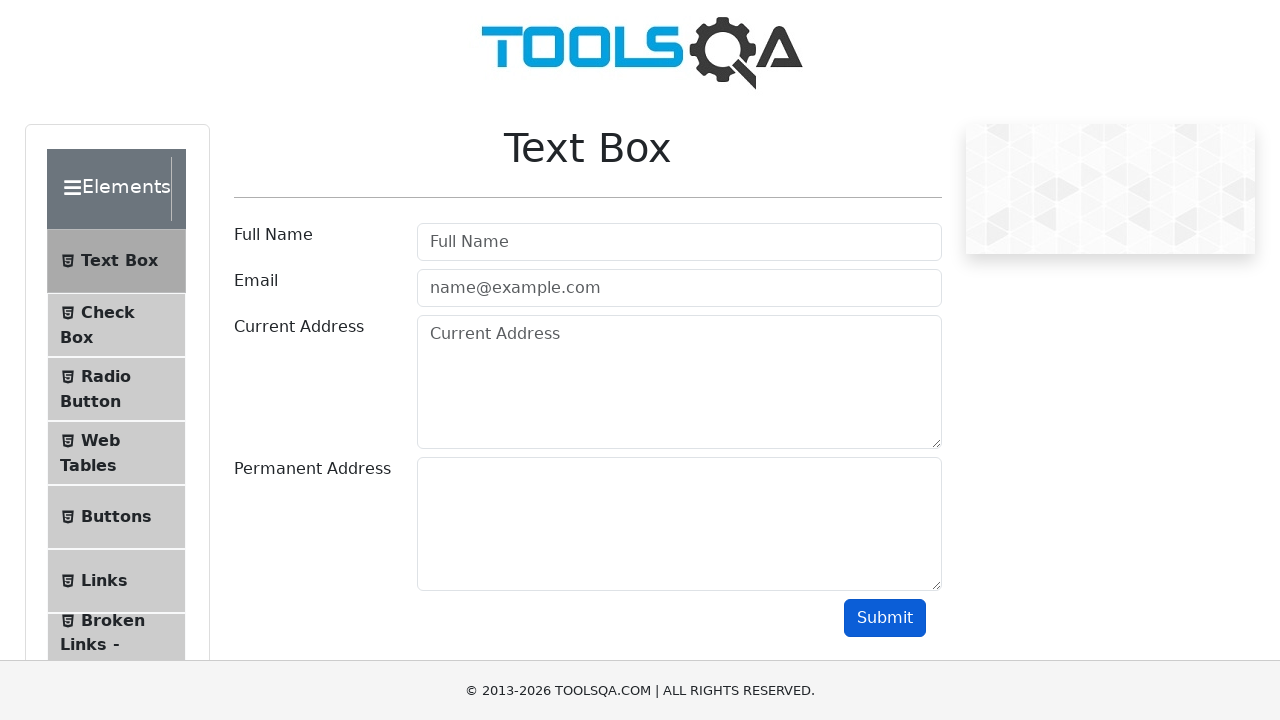

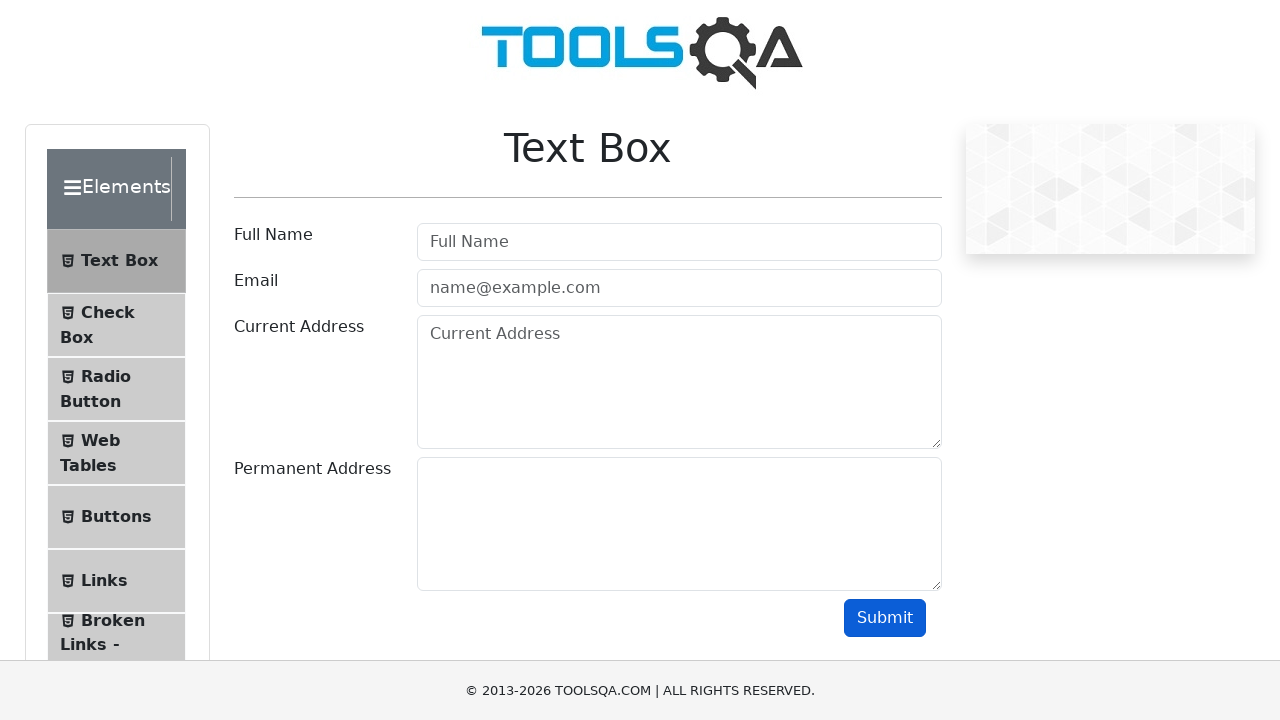